Tests various checkbox interactions including basic selection, ajax checkbox, language selection, tri-state checkbox, toggle switch, verifying disabled state, and multi-select dropdown with cities

Starting URL: https://leafground.com/checkbox.xhtml

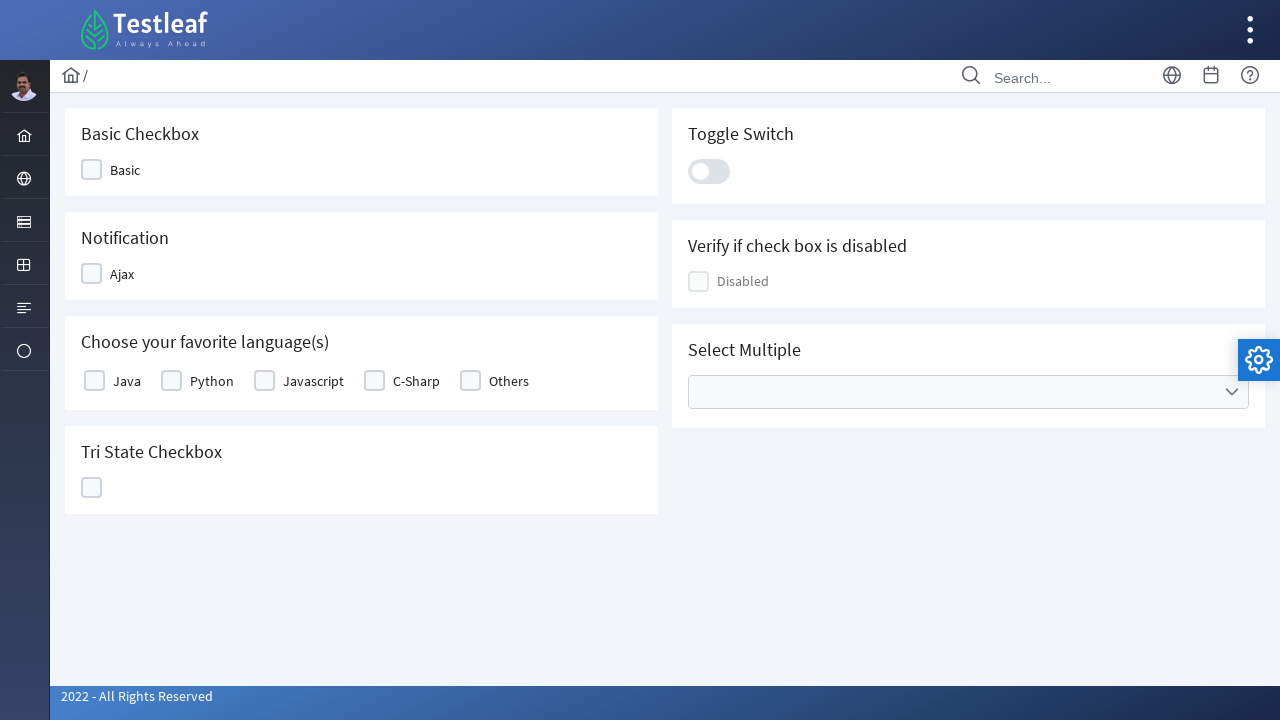

Clicked Basic checkbox at (125, 170) on xpath=//span[text()='Basic']
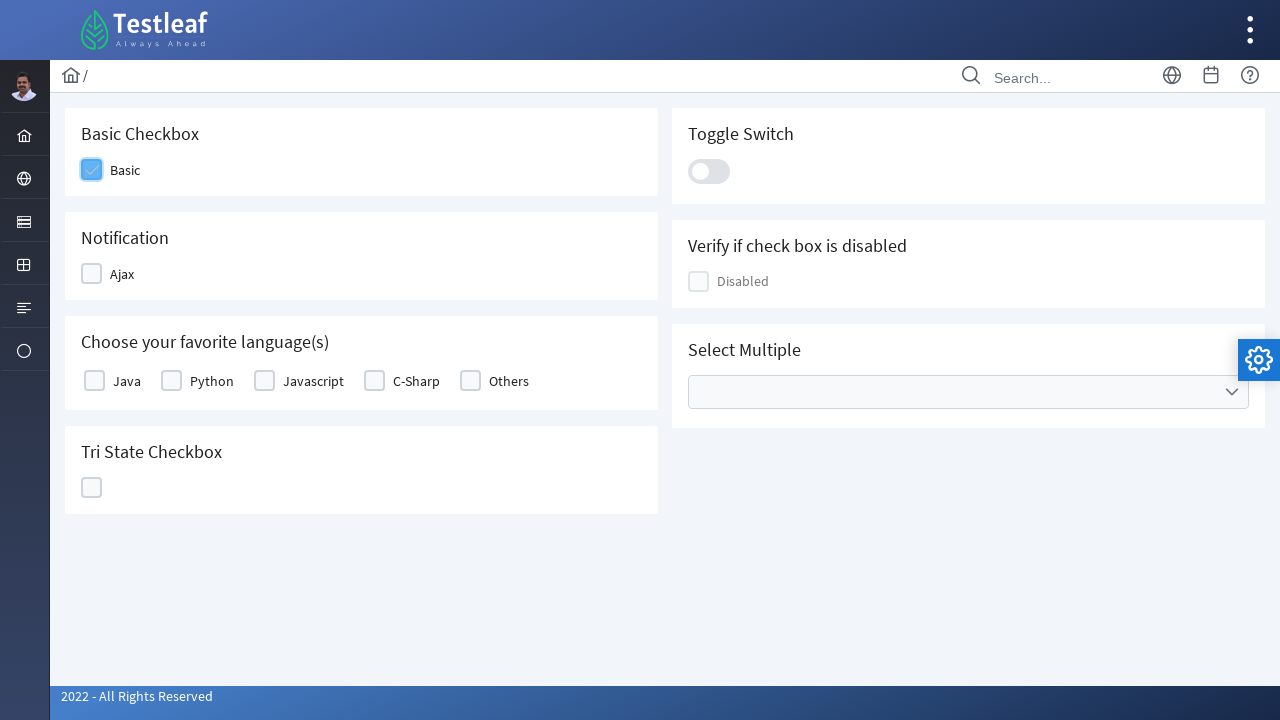

Clicked Ajax checkbox at (122, 274) on xpath=//span[text()='Ajax']
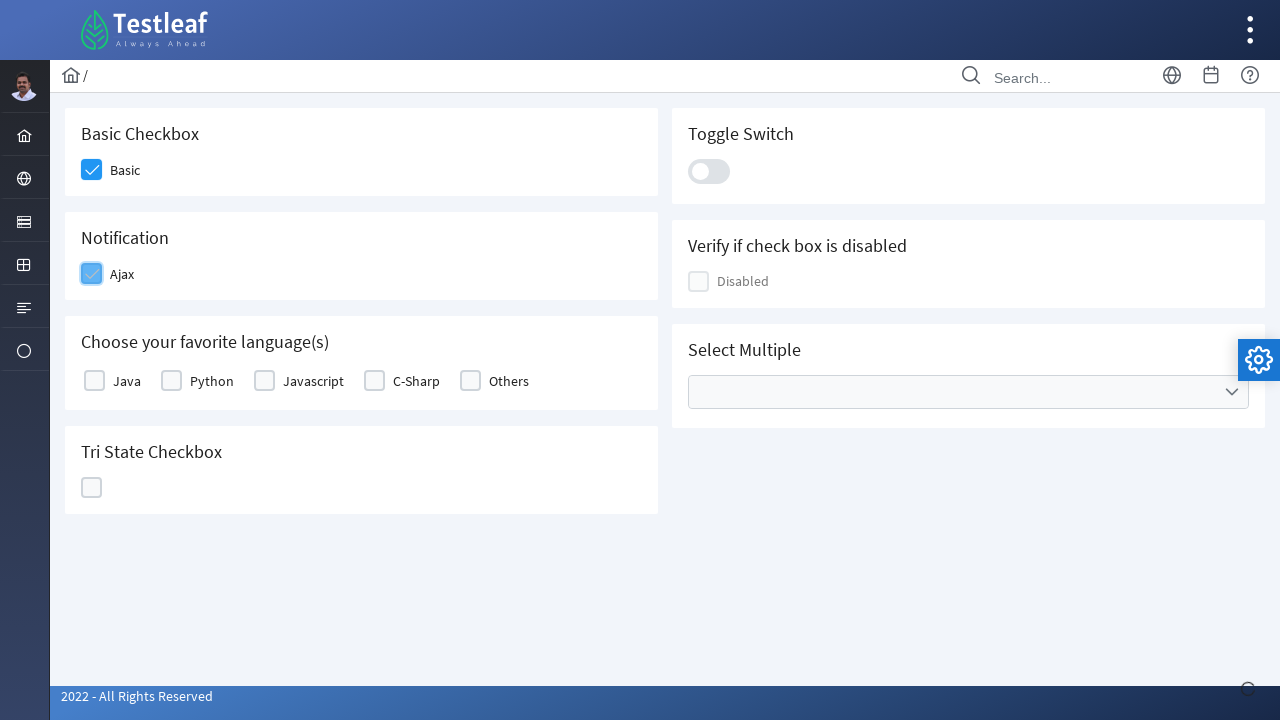

Selected Java language checkbox at (127, 381) on xpath=//label[text()='Java']
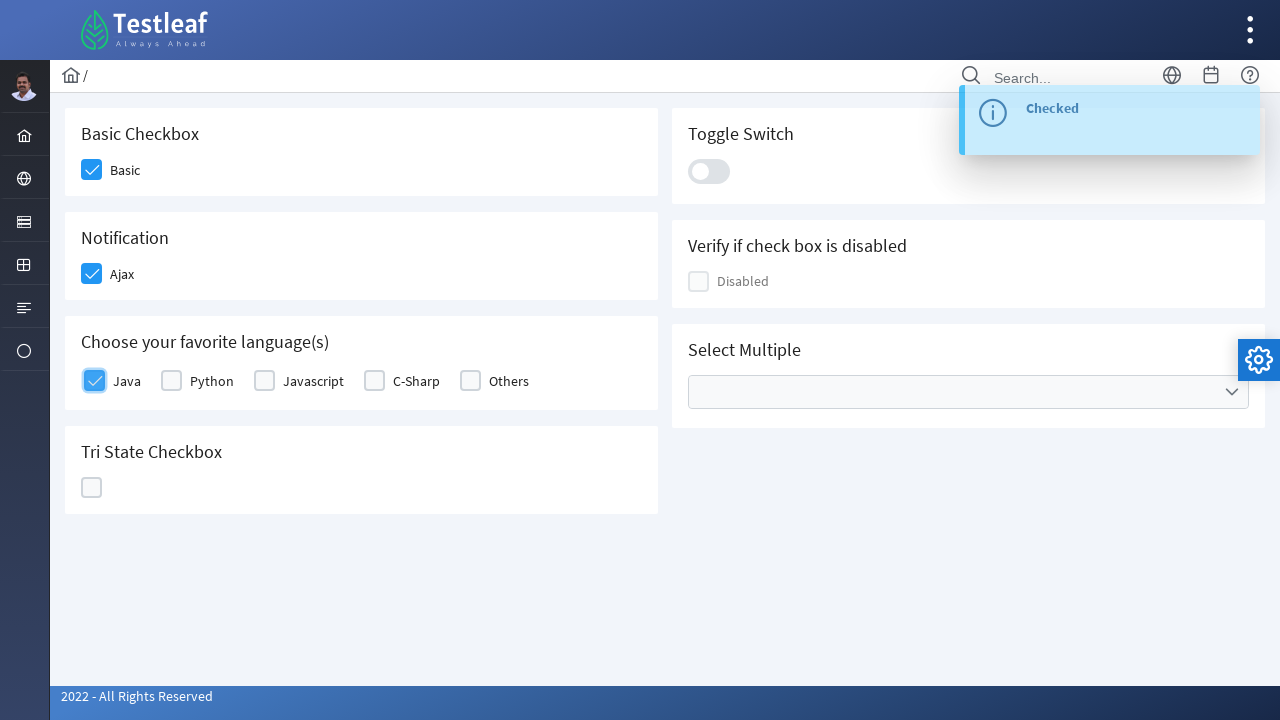

Clicked tri-state checkbox at (92, 488) on (//div[@class='col-12'])[4]/div
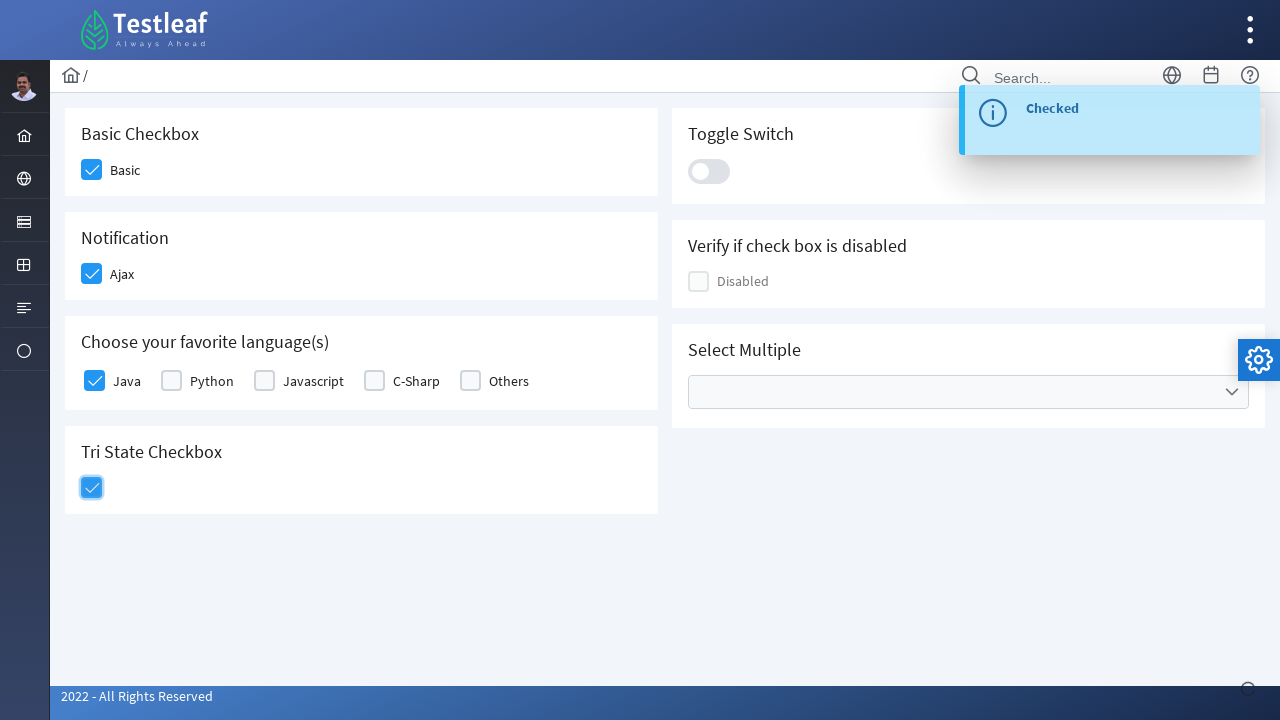

Verified tri-state checkbox state
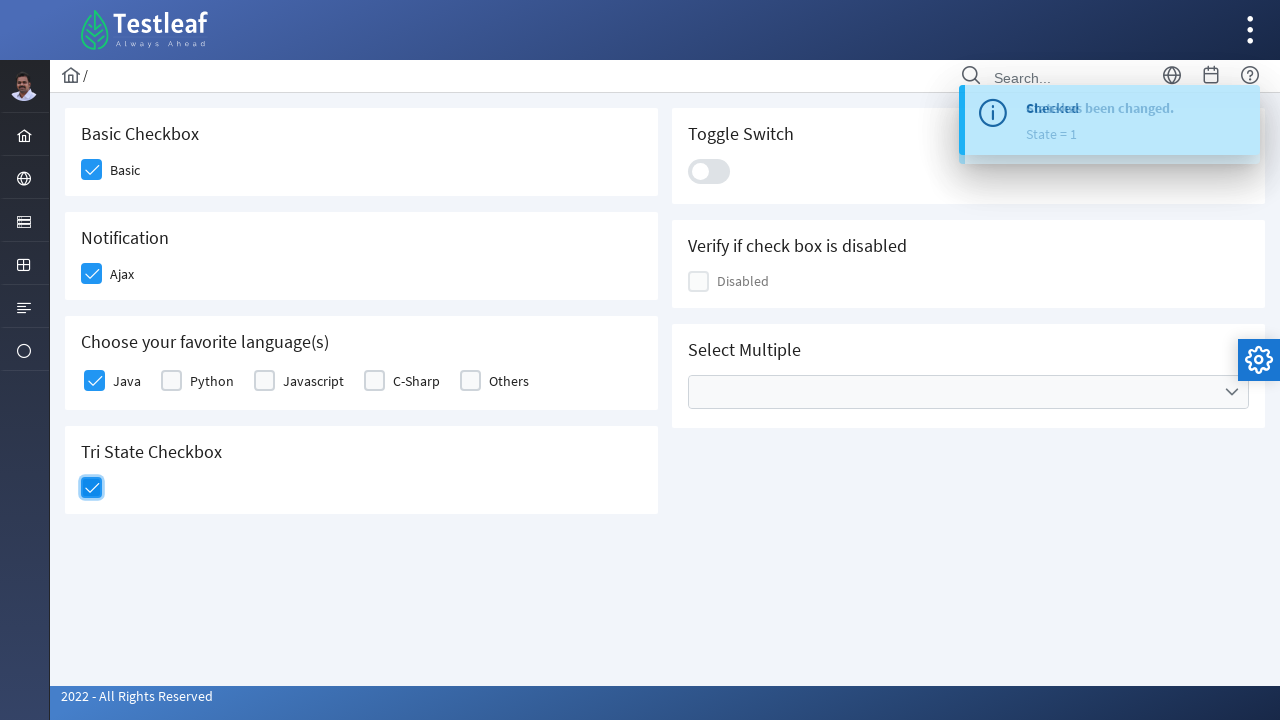

Clicked Toggle Switch at (709, 171) on xpath=//h5[text()='Toggle Switch']/following-sibling::div
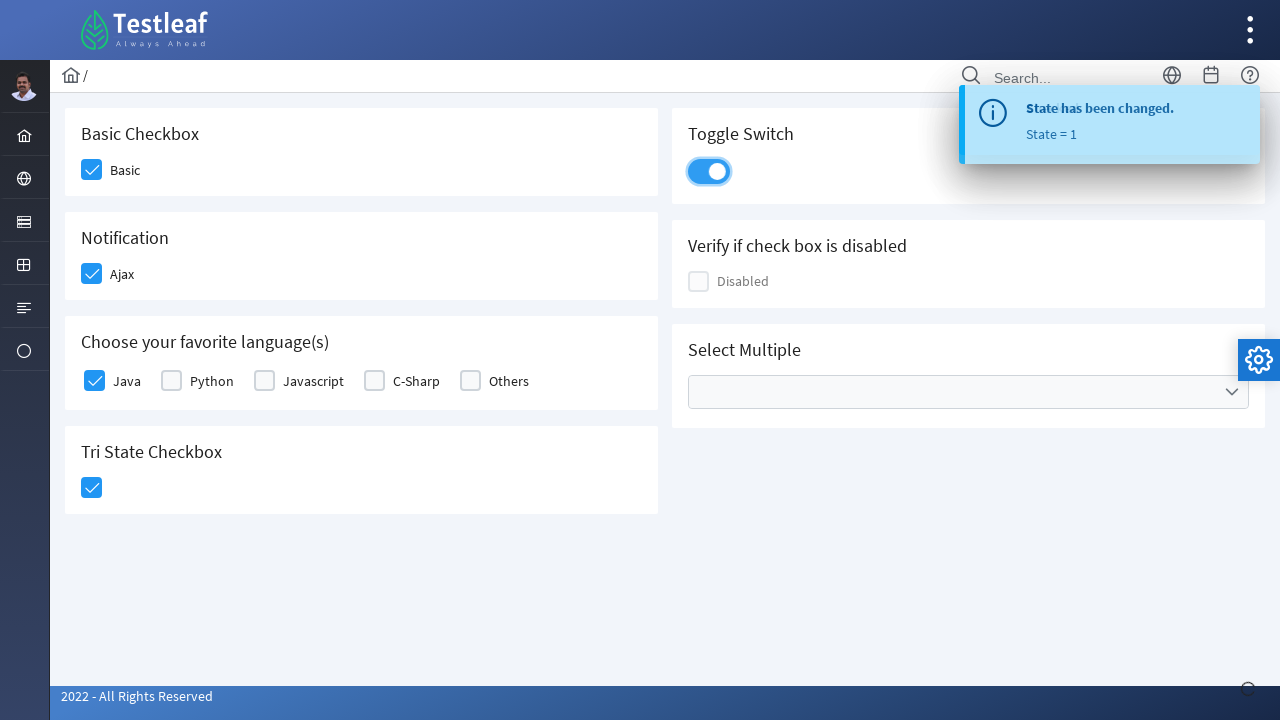

Verified toggle switch state
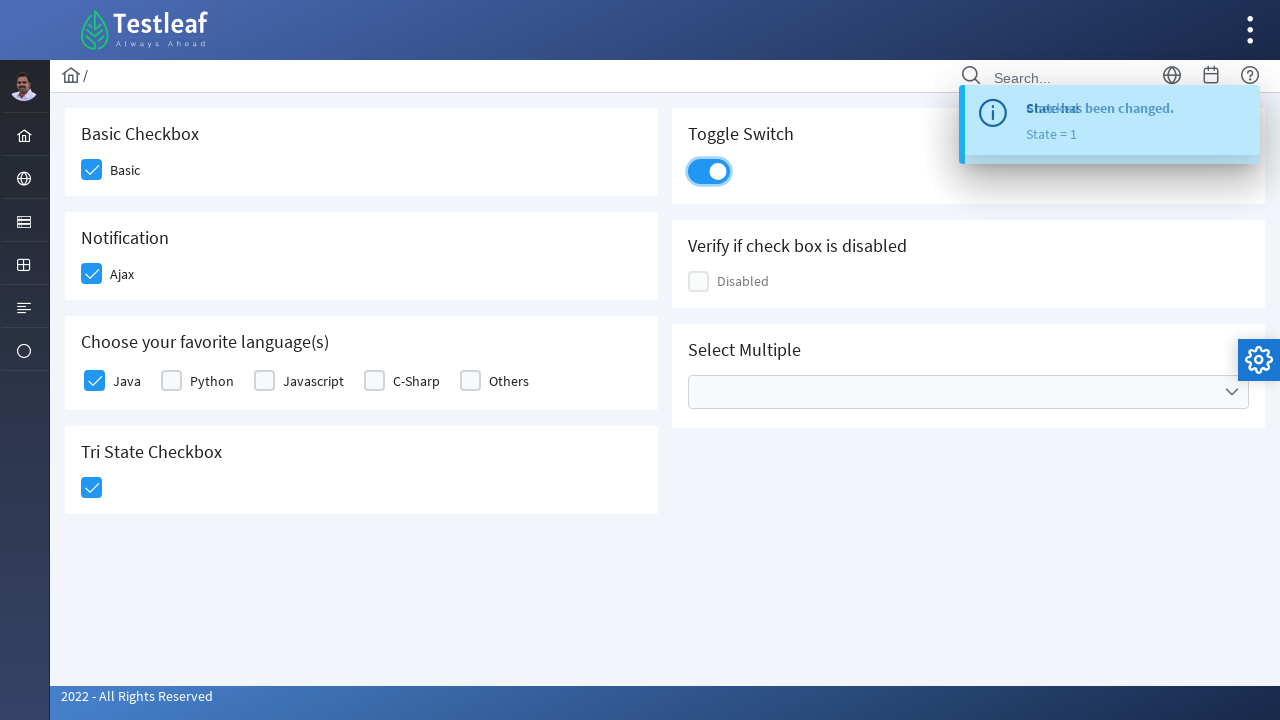

Verified disabled checkbox state
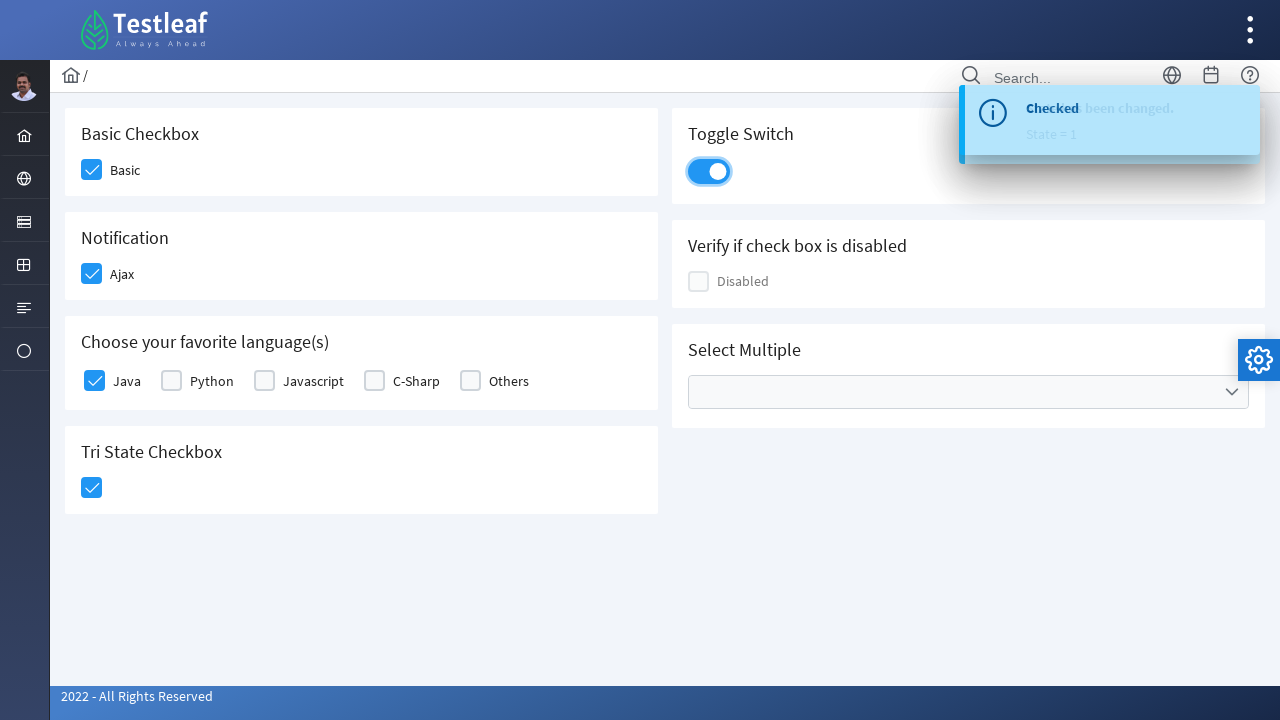

Opened multi-select dropdown at (1232, 392) on xpath=//span[@class='ui-icon ui-icon-triangle-1-s']
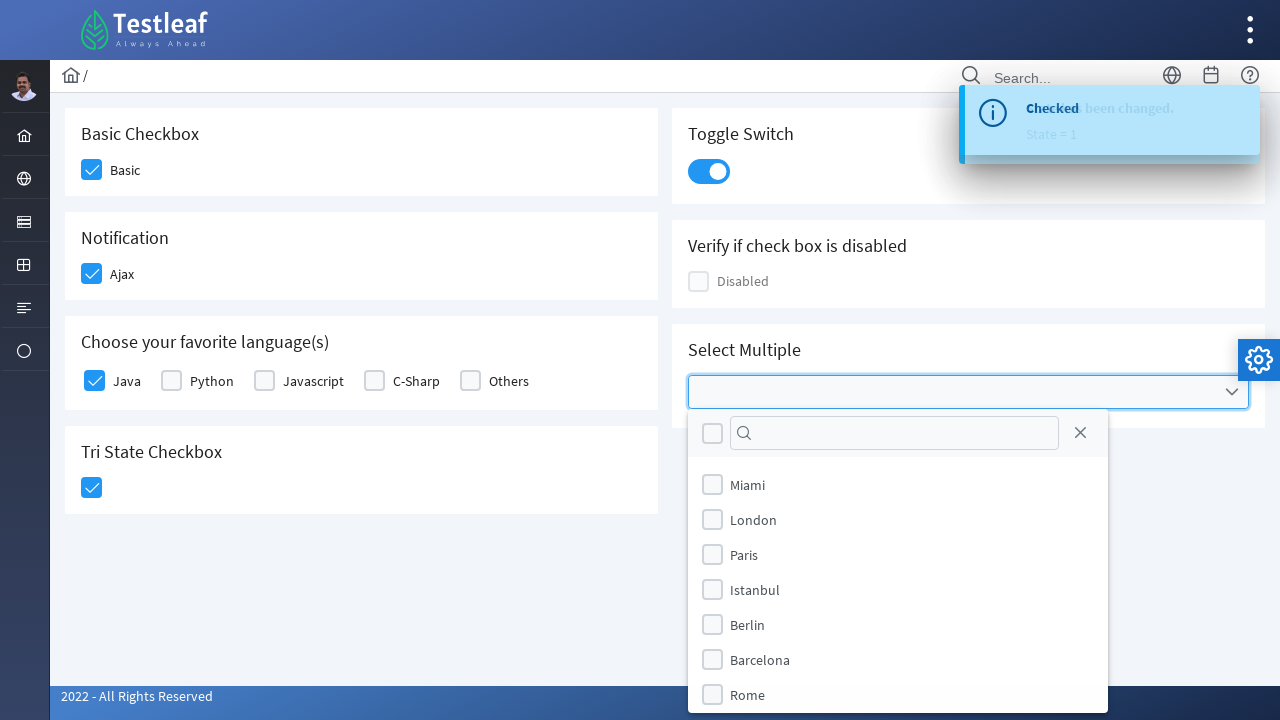

Selected Berlin from dropdown at (748, 624) on (//label[text()='Berlin'])[2]
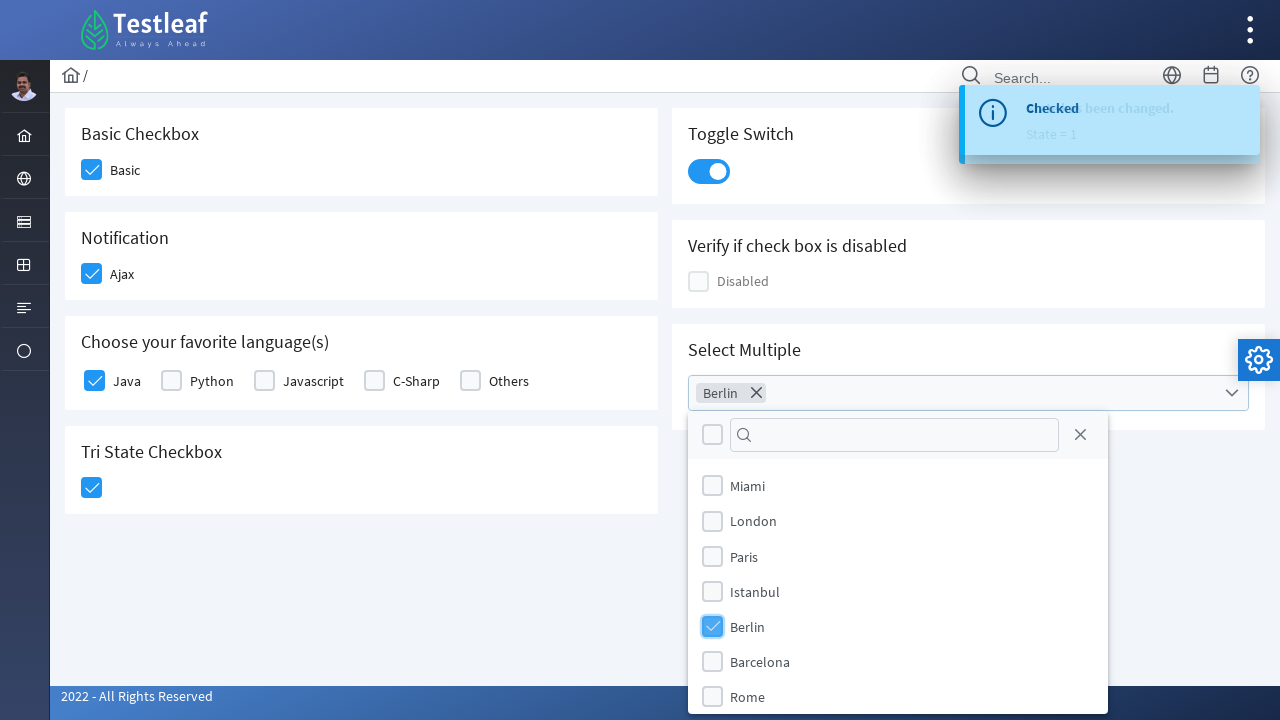

Selected Brasilia from dropdown at (752, 653) on (//label[text()='Brasilia'])[2]
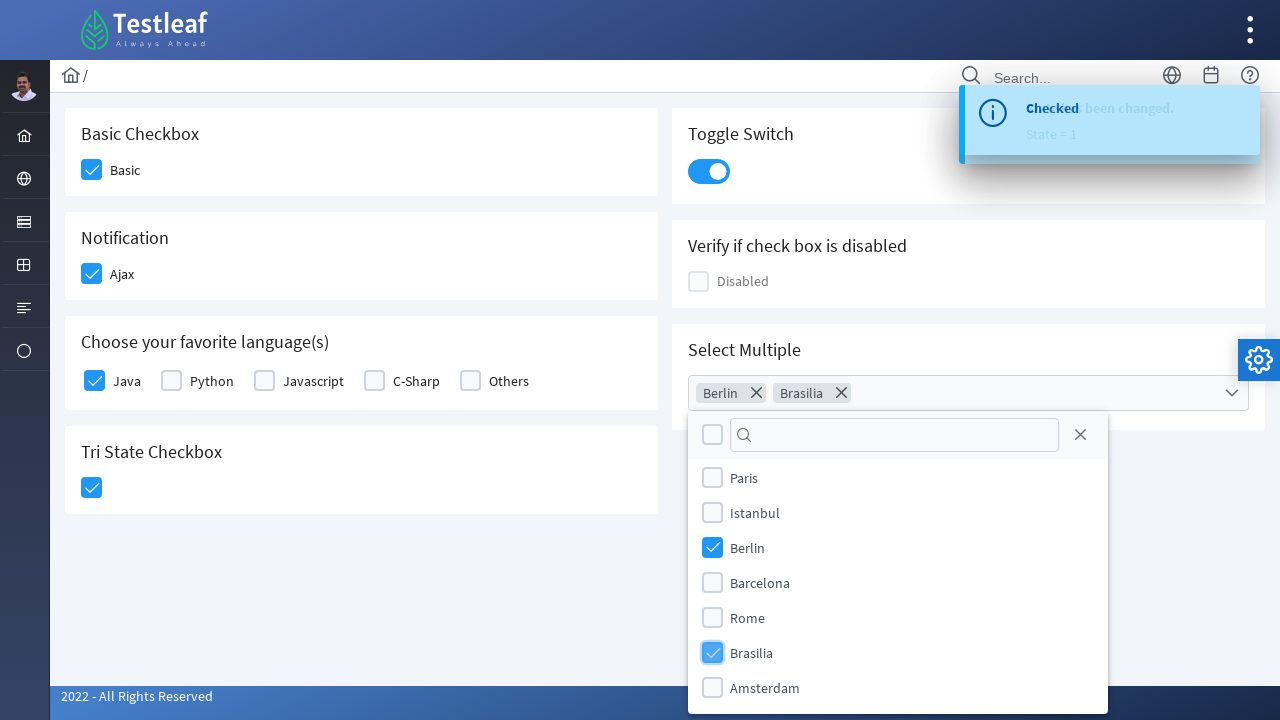

Closed the multi-select dropdown at (1080, 435) on xpath=//span[@class='ui-icon ui-icon-circle-close']
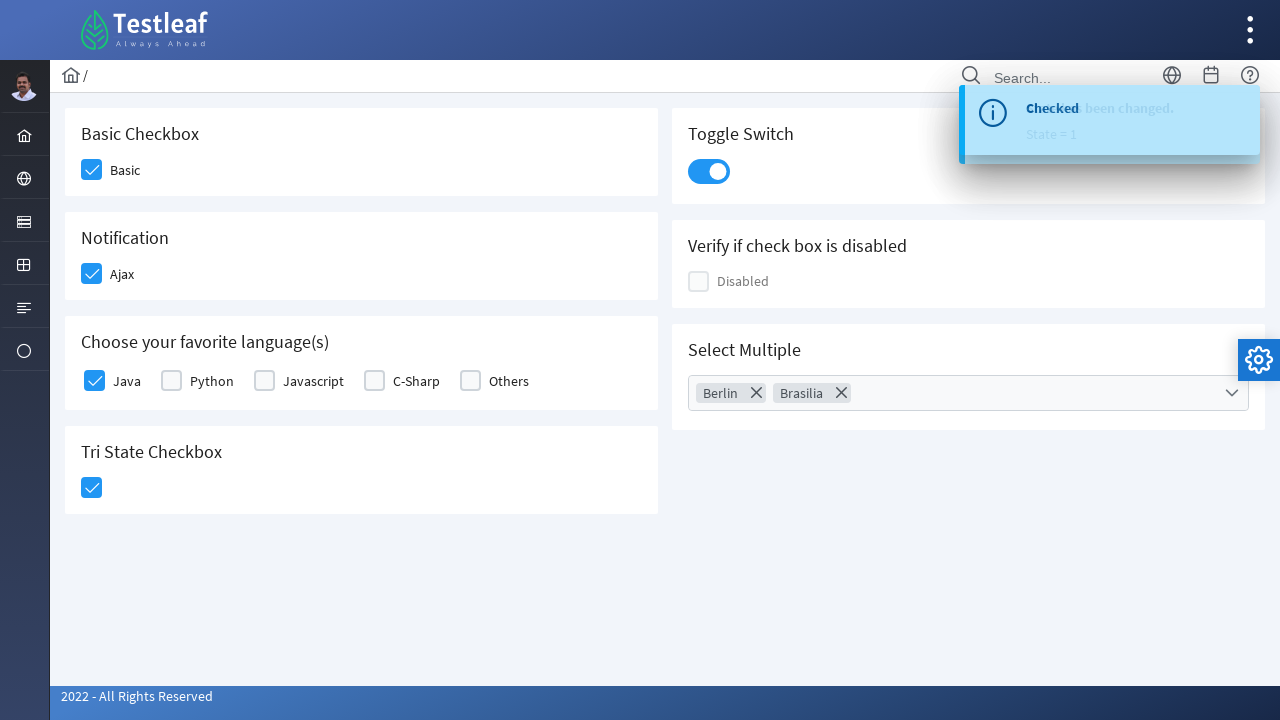

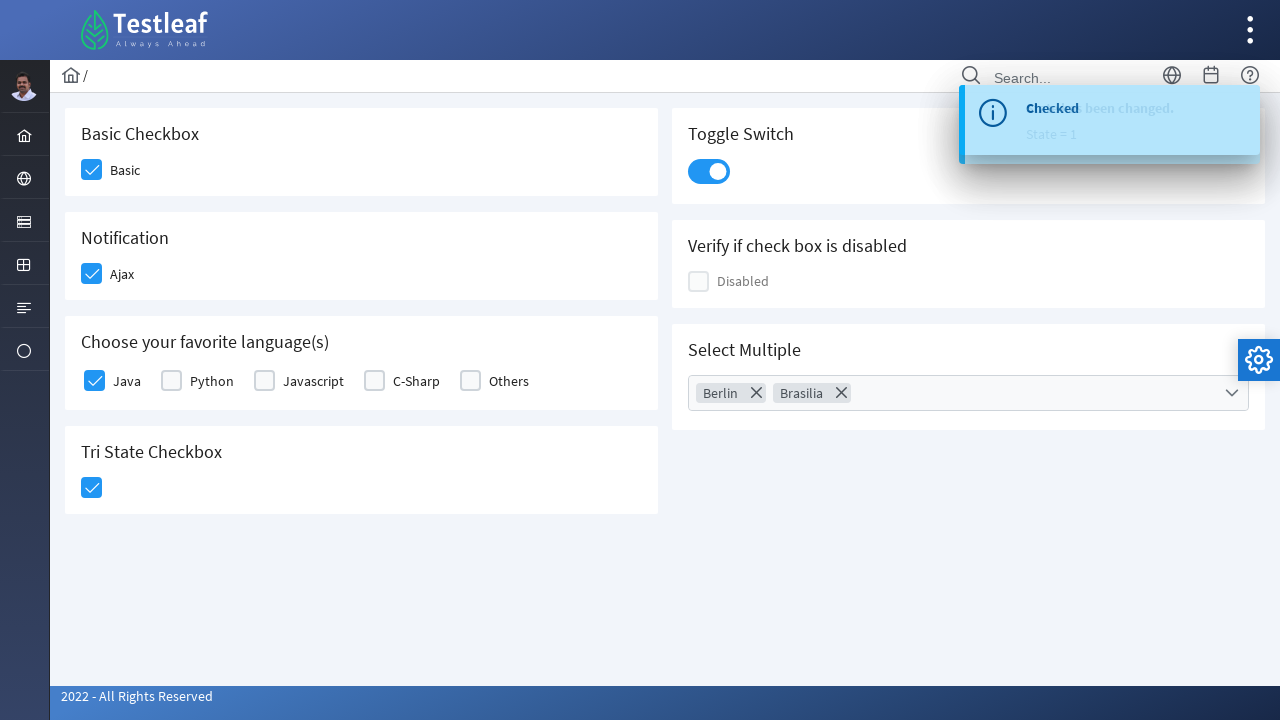